Tests the Elements text box form by filling in name, email, and address fields, then submitting the form

Starting URL: https://demoqa.com/

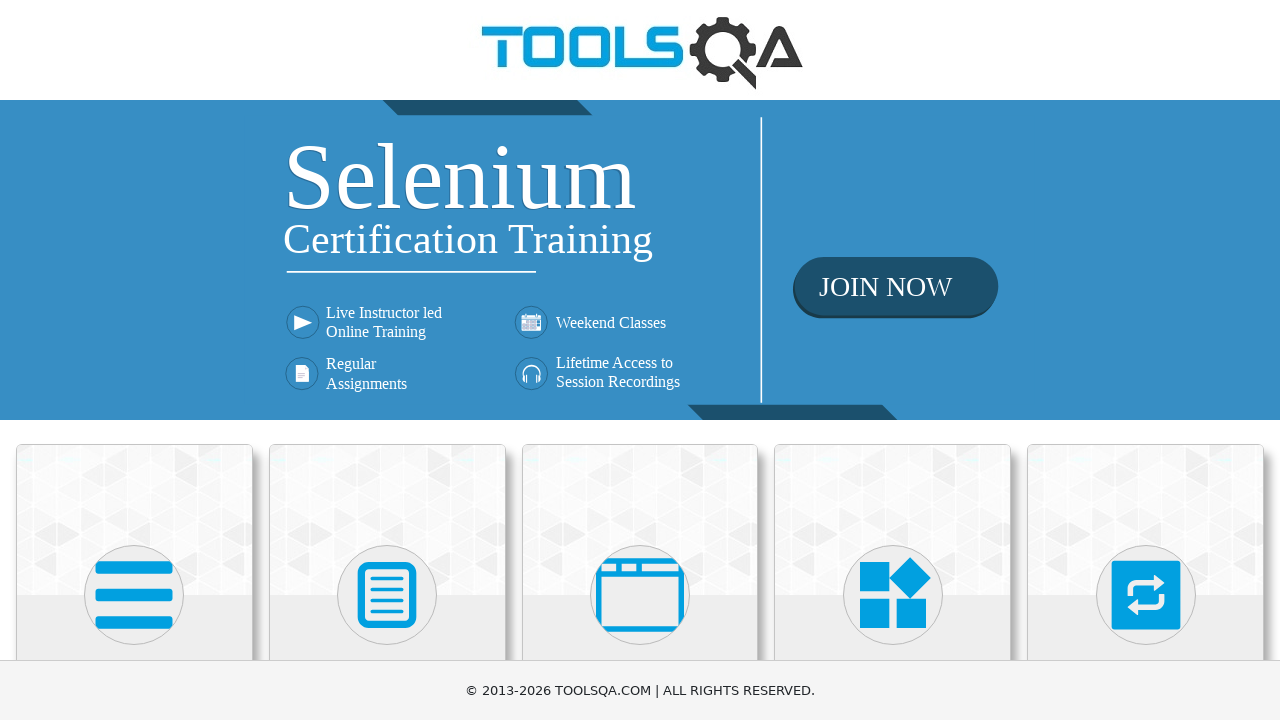

Clicked on Elements card at (134, 360) on xpath=//h5[text()='Elements']
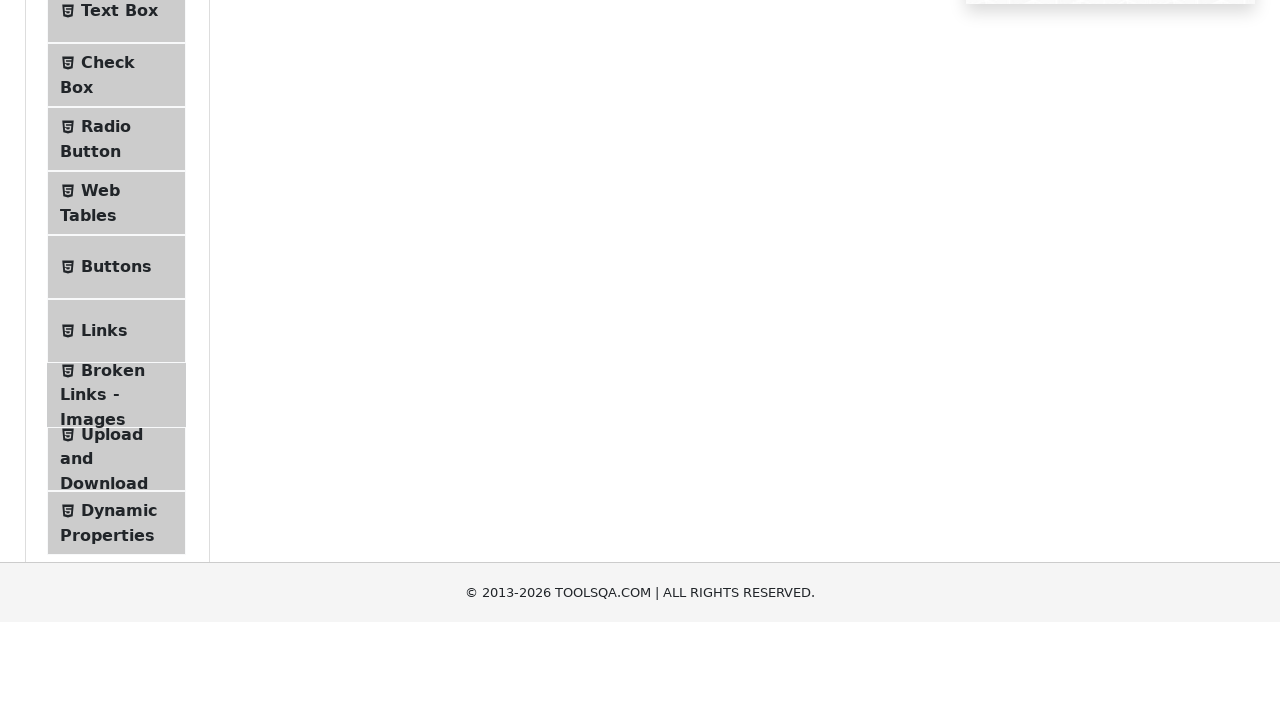

Clicked on Text Box menu item at (116, 261) on #item-0
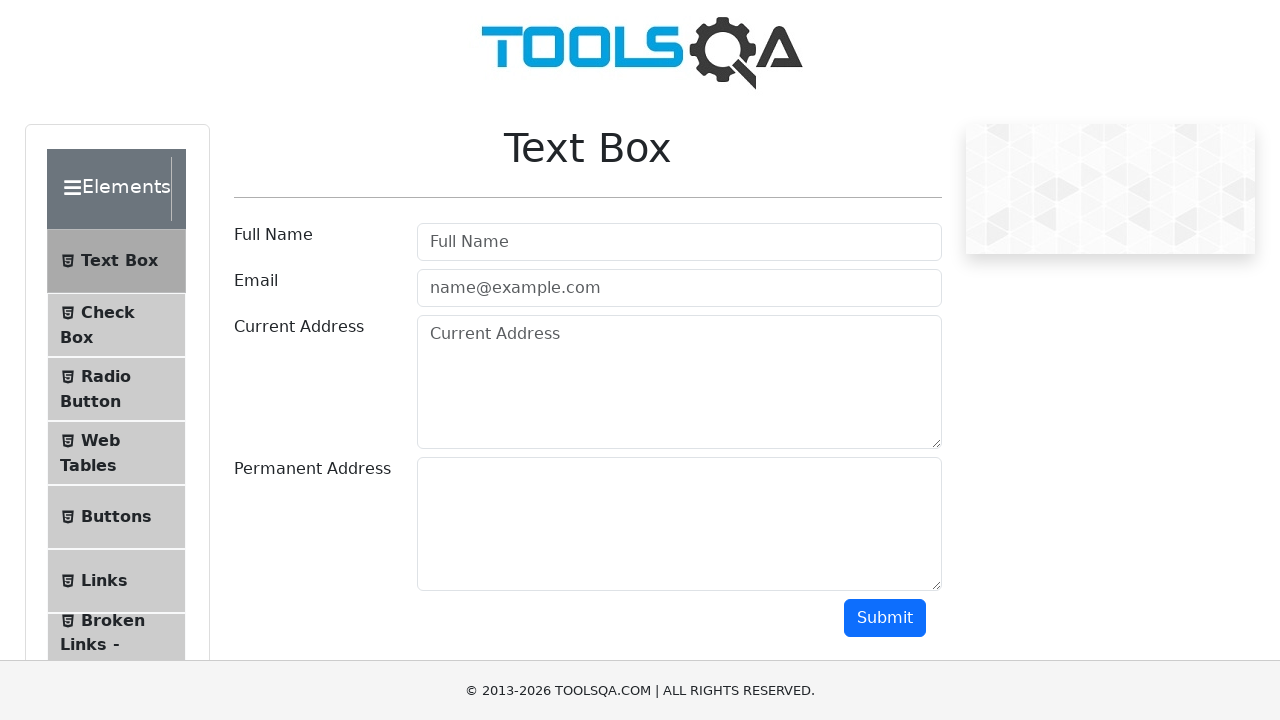

Filled in name field with 'Maksim' on #userName
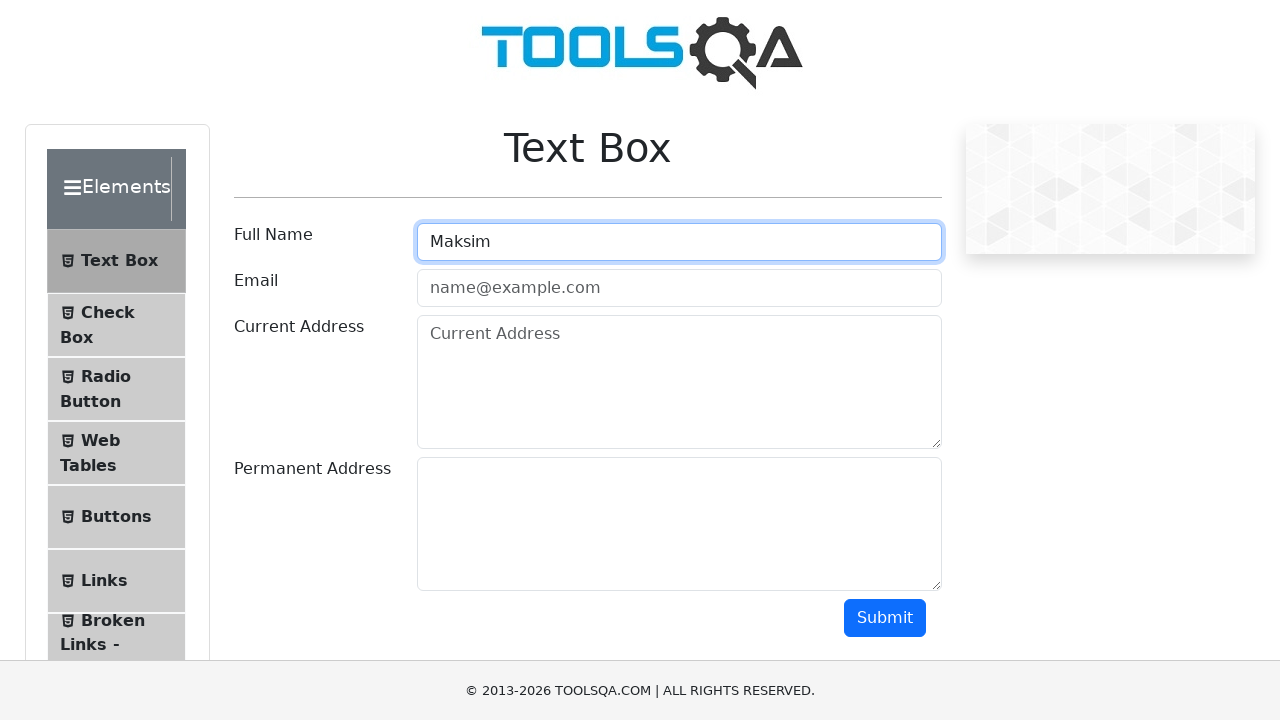

Filled in email field with 'test@test.com' on #userEmail
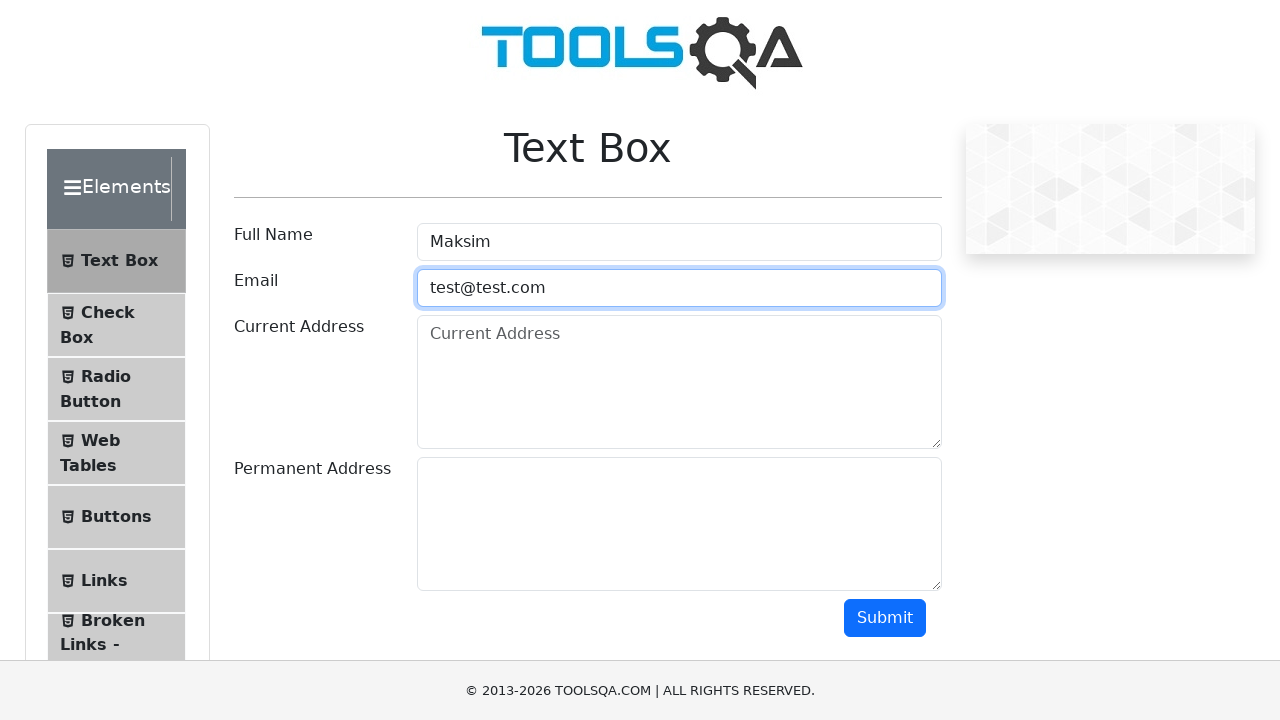

Filled in address field with 'Sankt-Peterburg' on #currentAddress
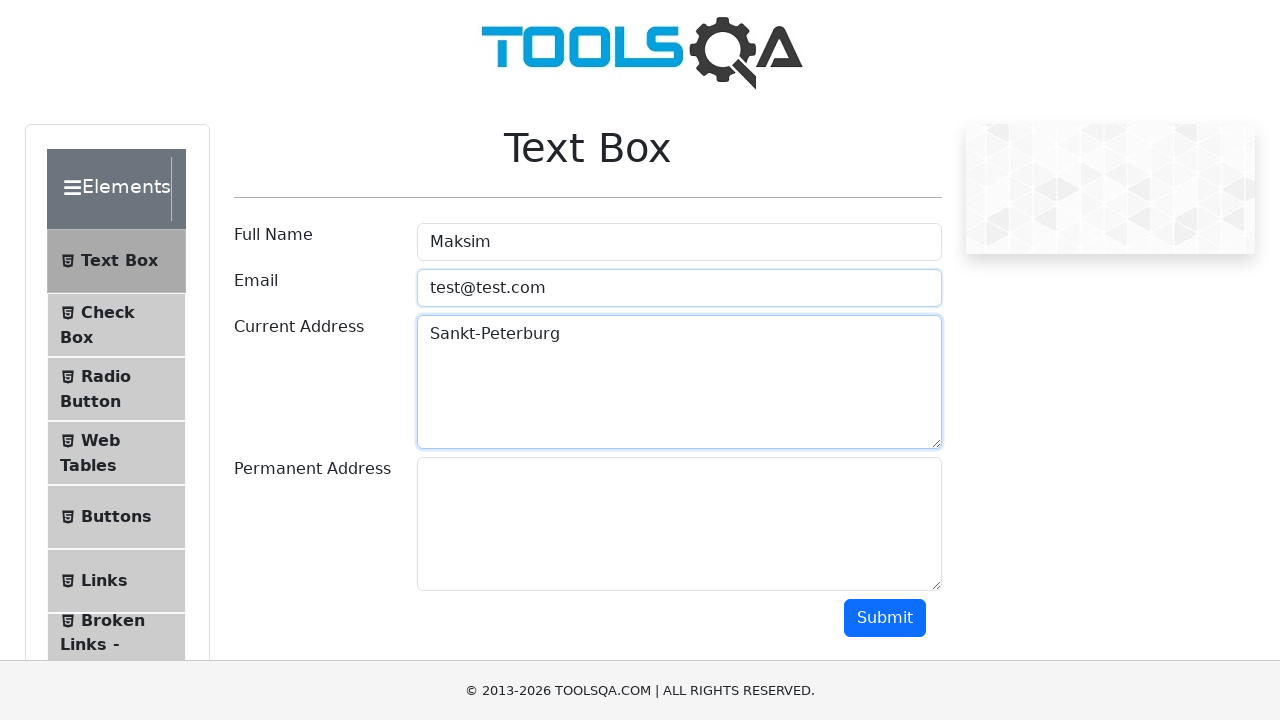

Clicked submit button at (885, 618) on #submit
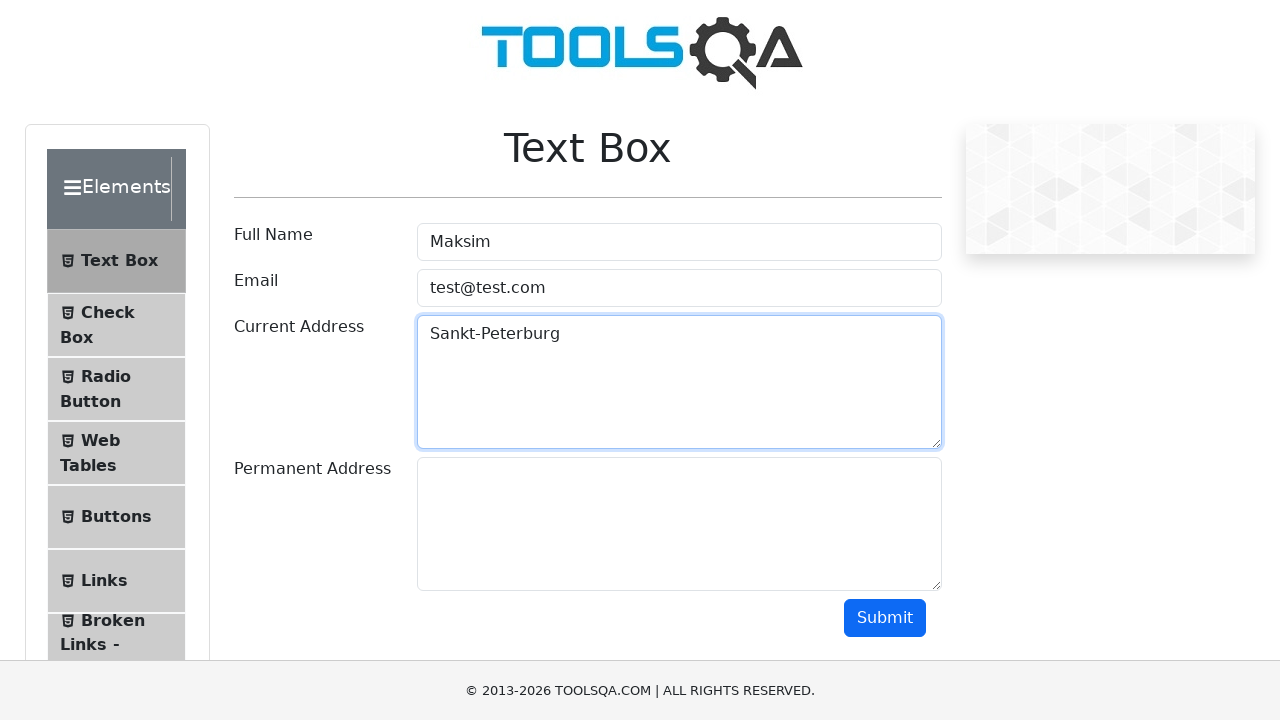

Form output appeared on the page
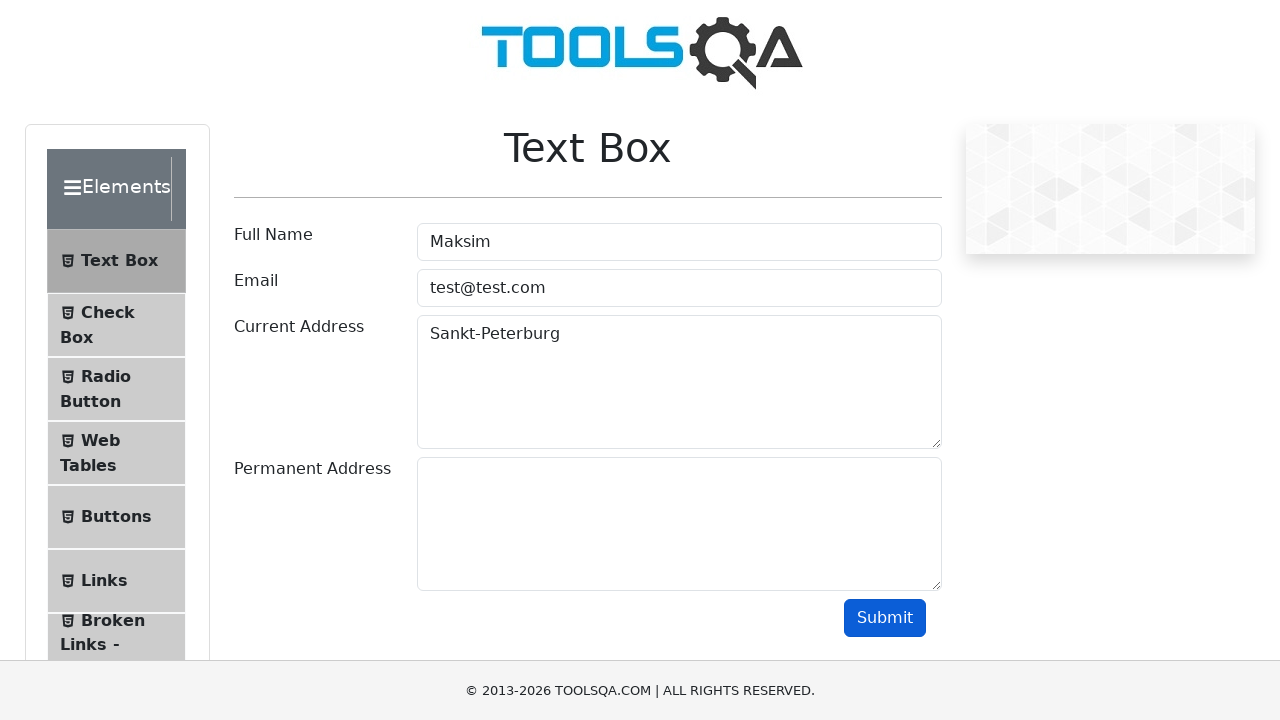

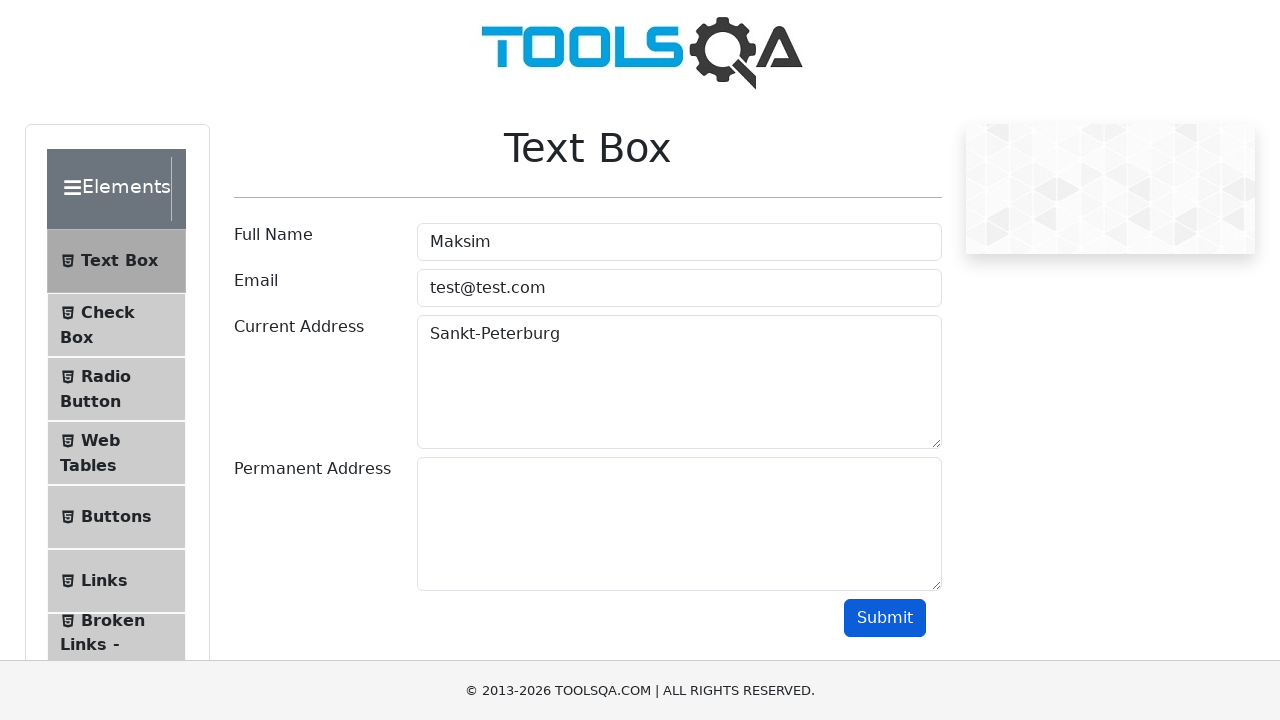